Tests the home page navigation link by clicking on it and verifying that a new tab opens with the expected banner displayed

Starting URL: https://demoqa.com/links

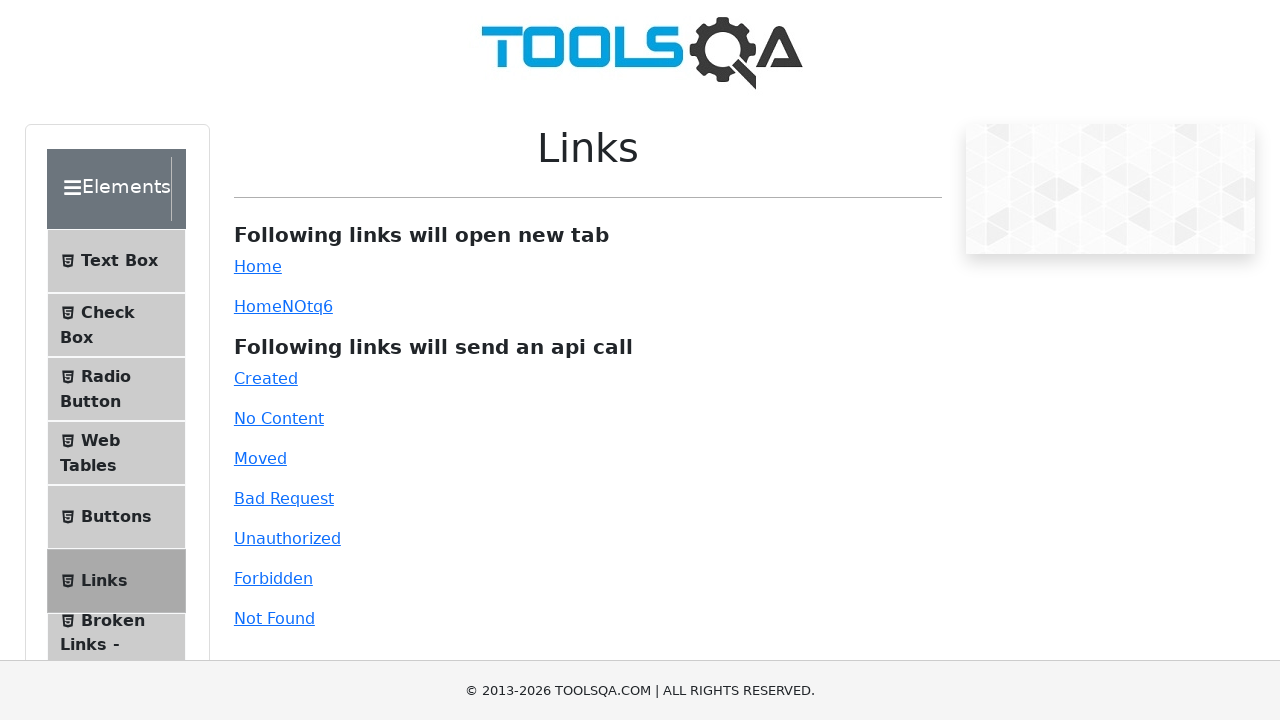

Clicked home page navigation link which opened a new tab at (258, 266) on #simpleLink
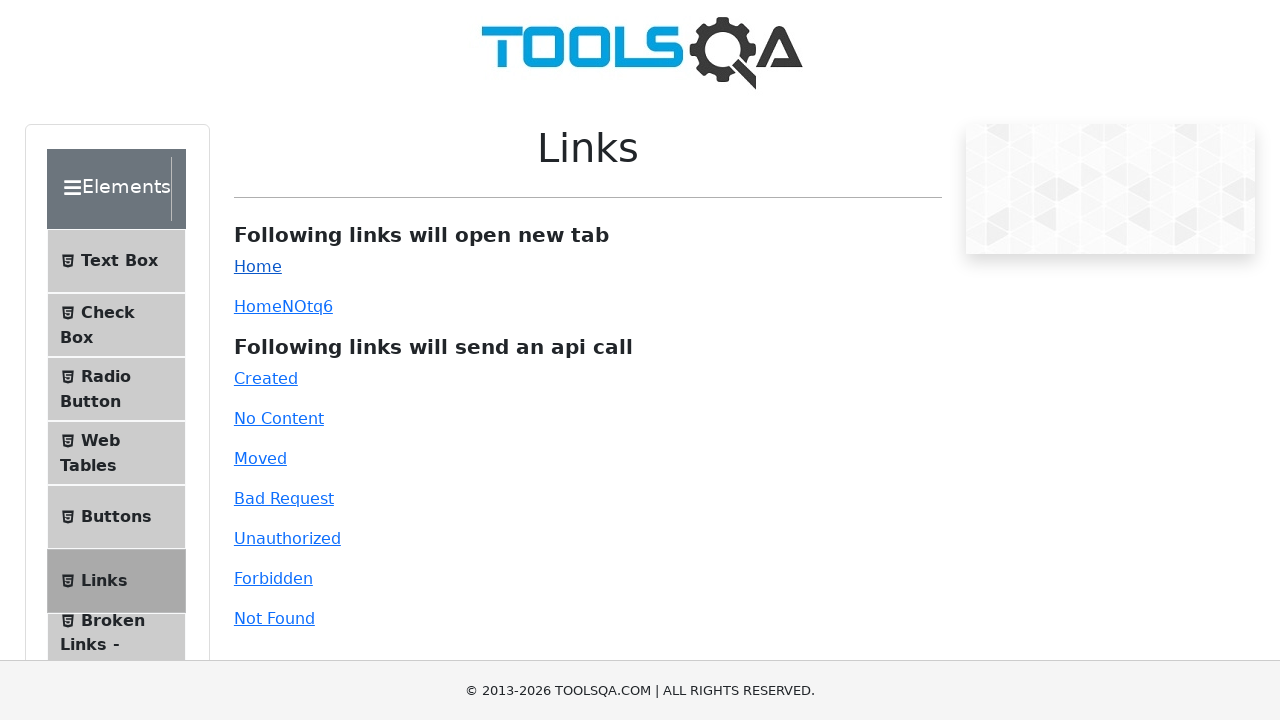

Switched to the new tab that was opened
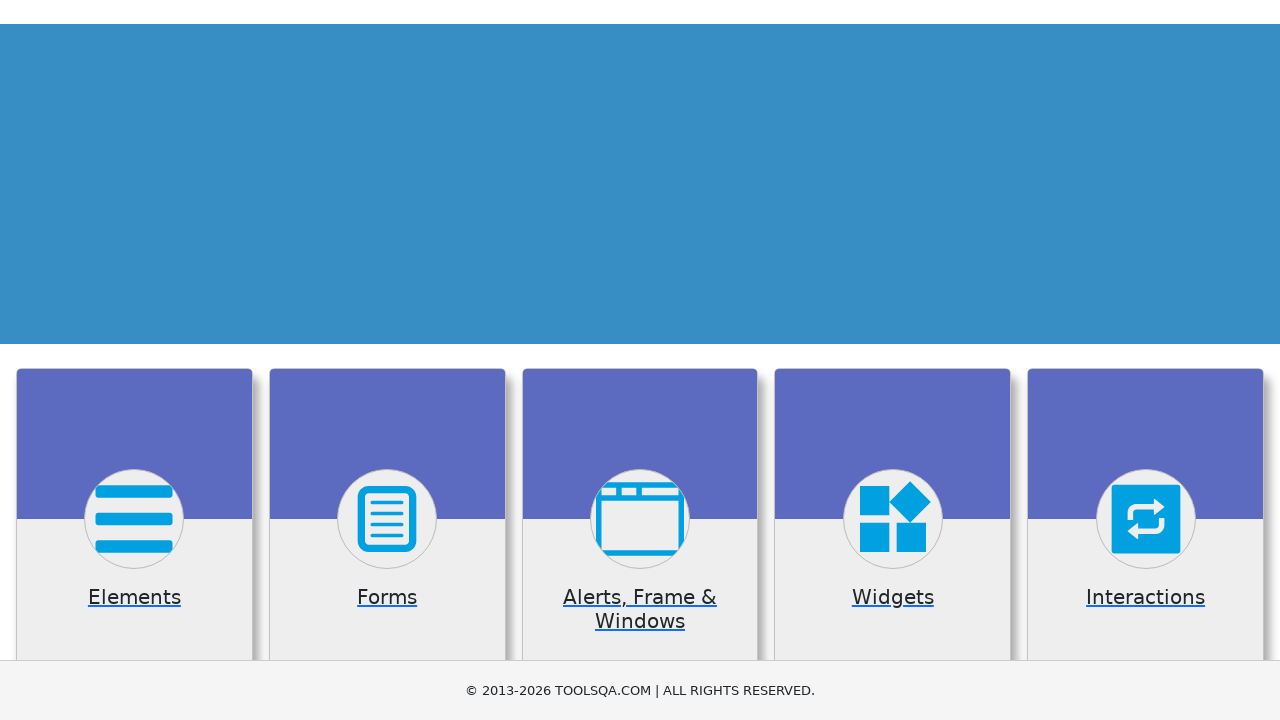

Verified the Selenium Online Training banner is displayed on the home page
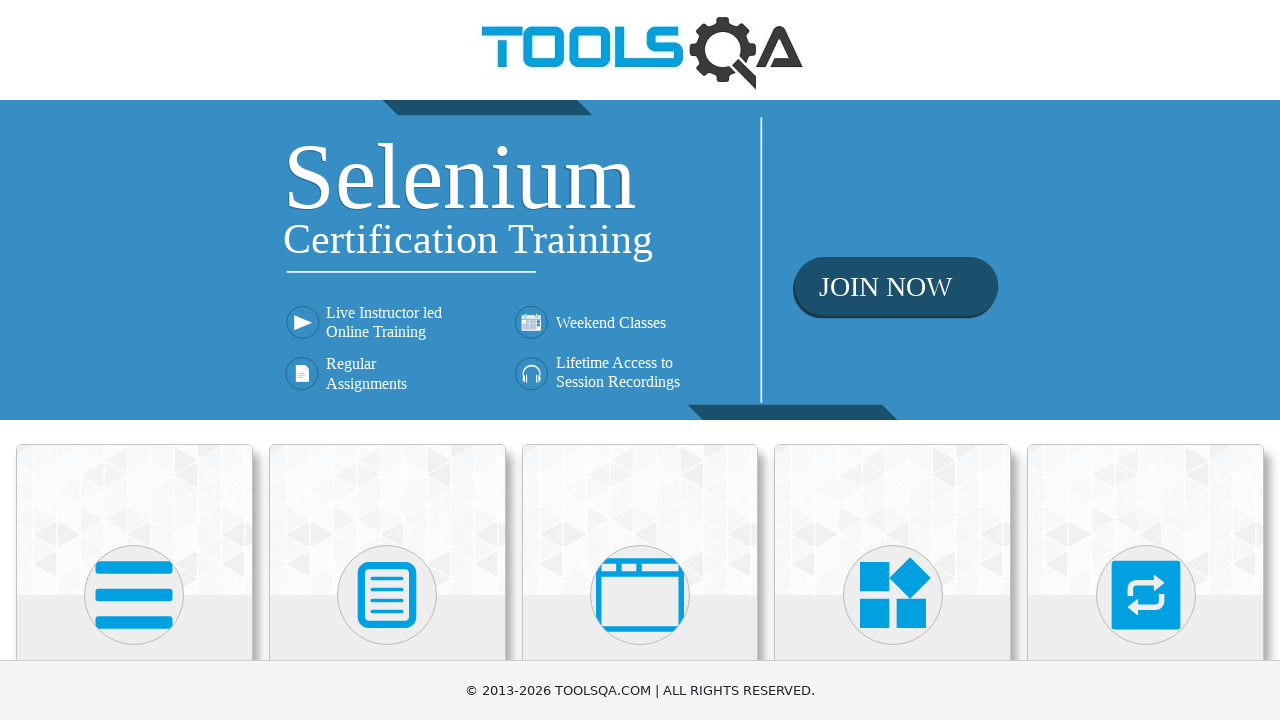

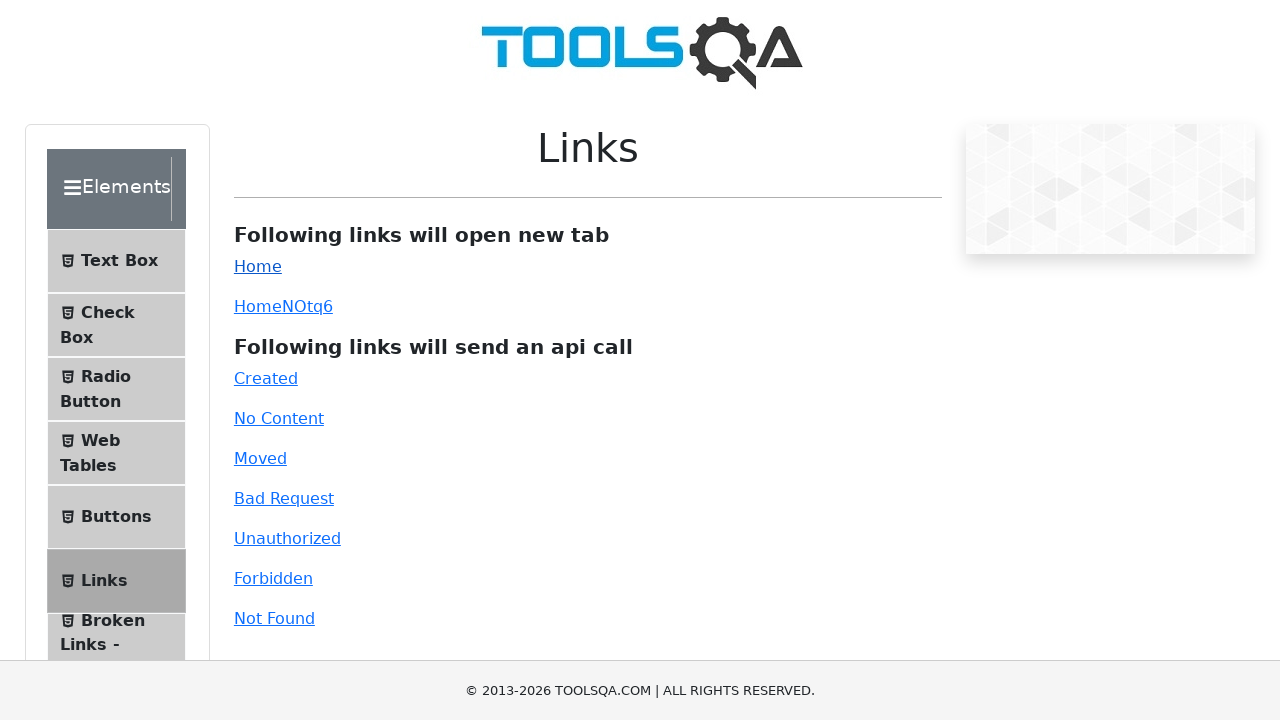